Tests number input field functionality by entering a numeric value and verifying the input was accepted on the-internet.herokuapp.com test site

Starting URL: https://the-internet.herokuapp.com/inputs

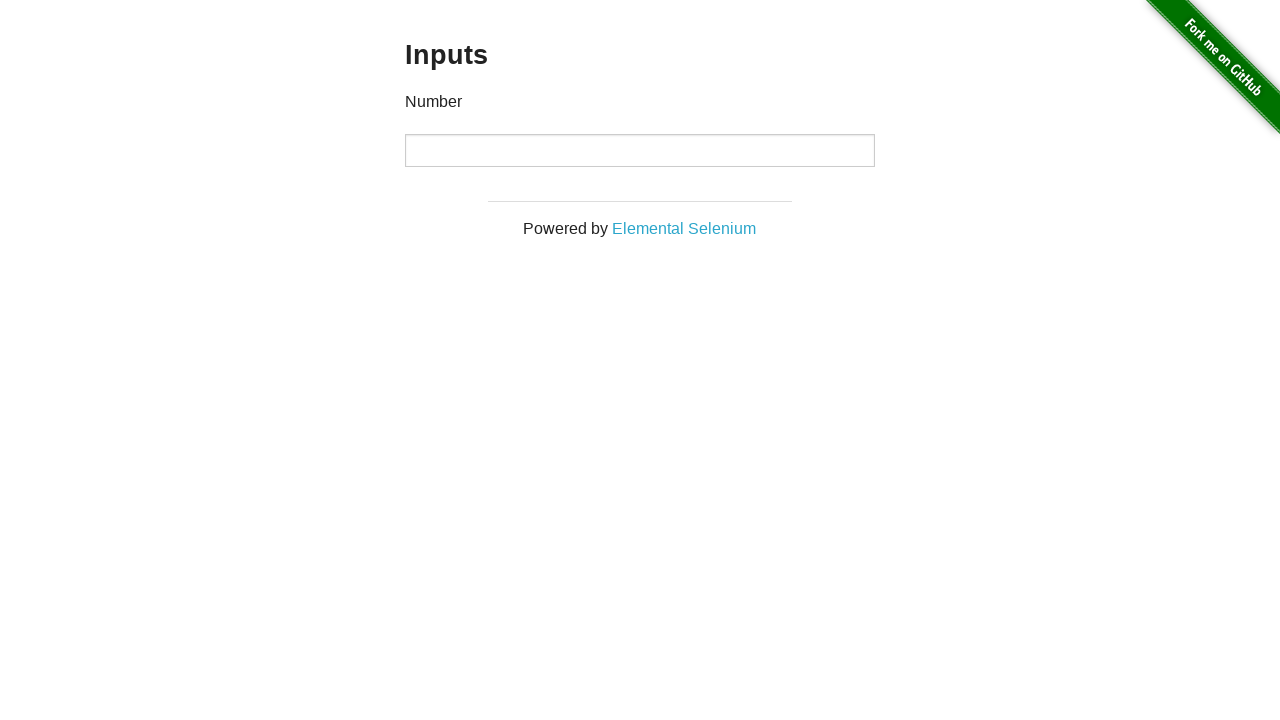

Verified that the current URL contains 'inputs'
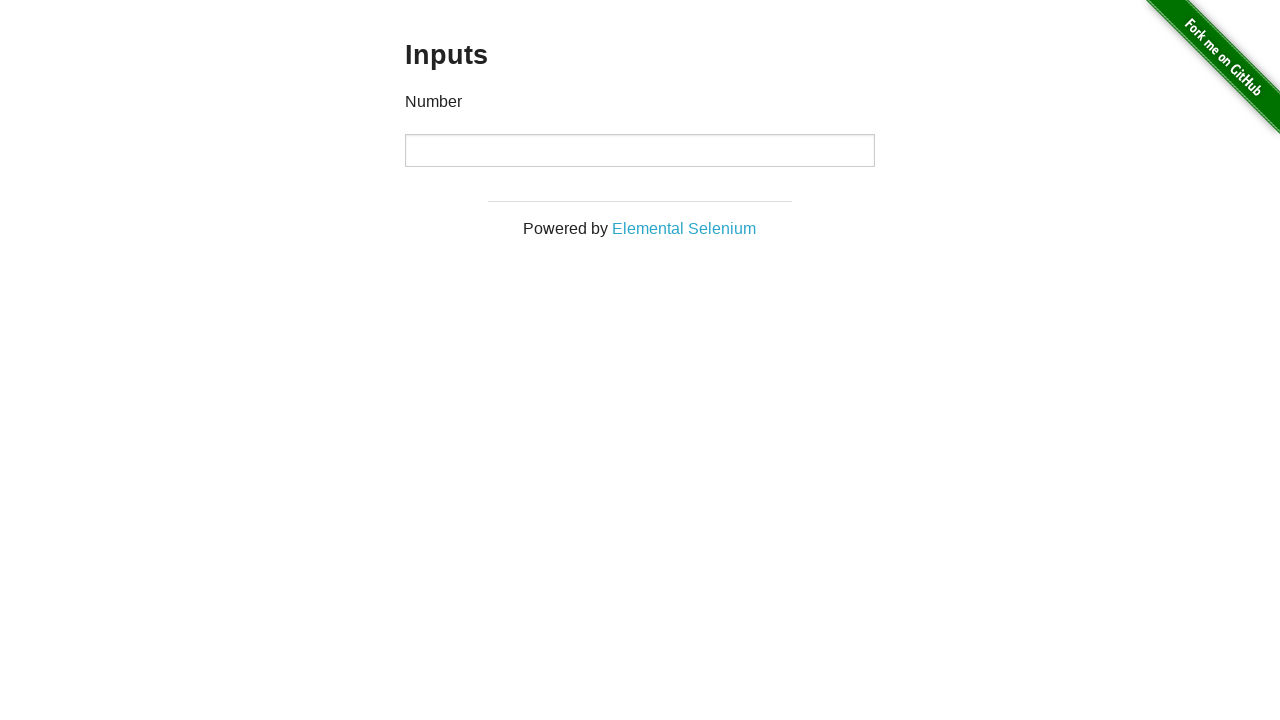

Filled number input field with value '5' on input[type='number']
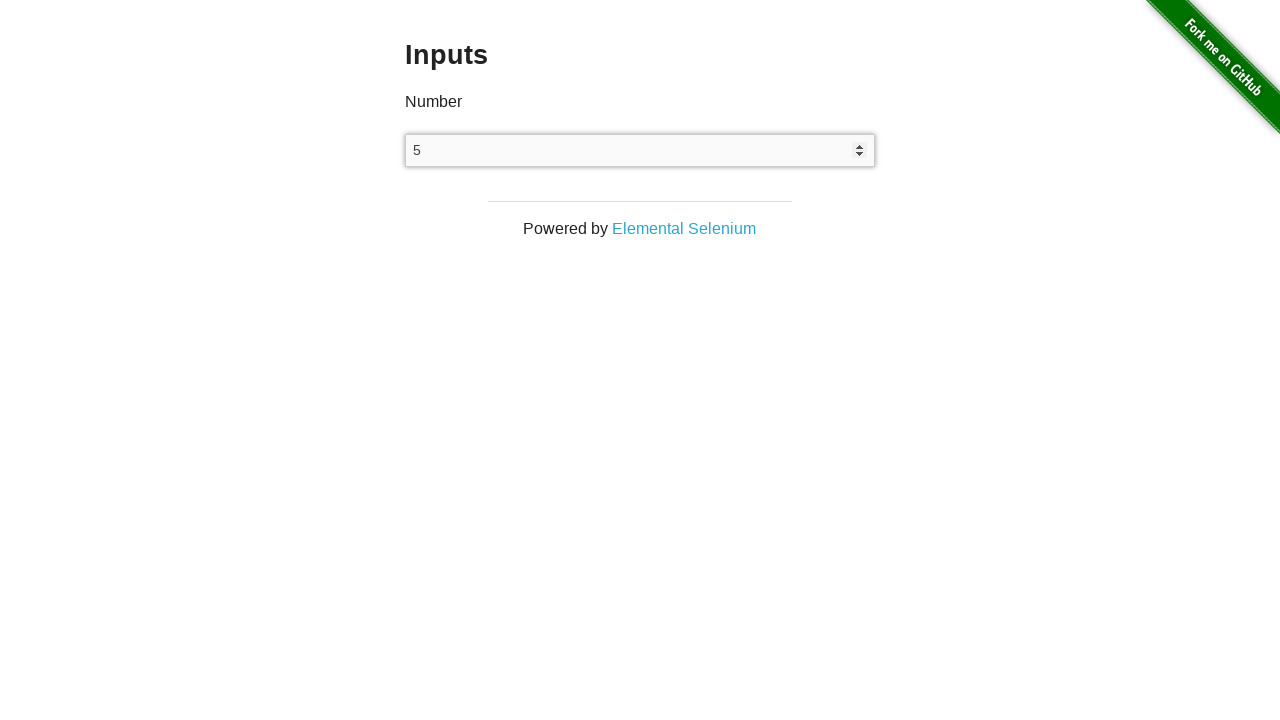

Retrieved the current value from the number input field
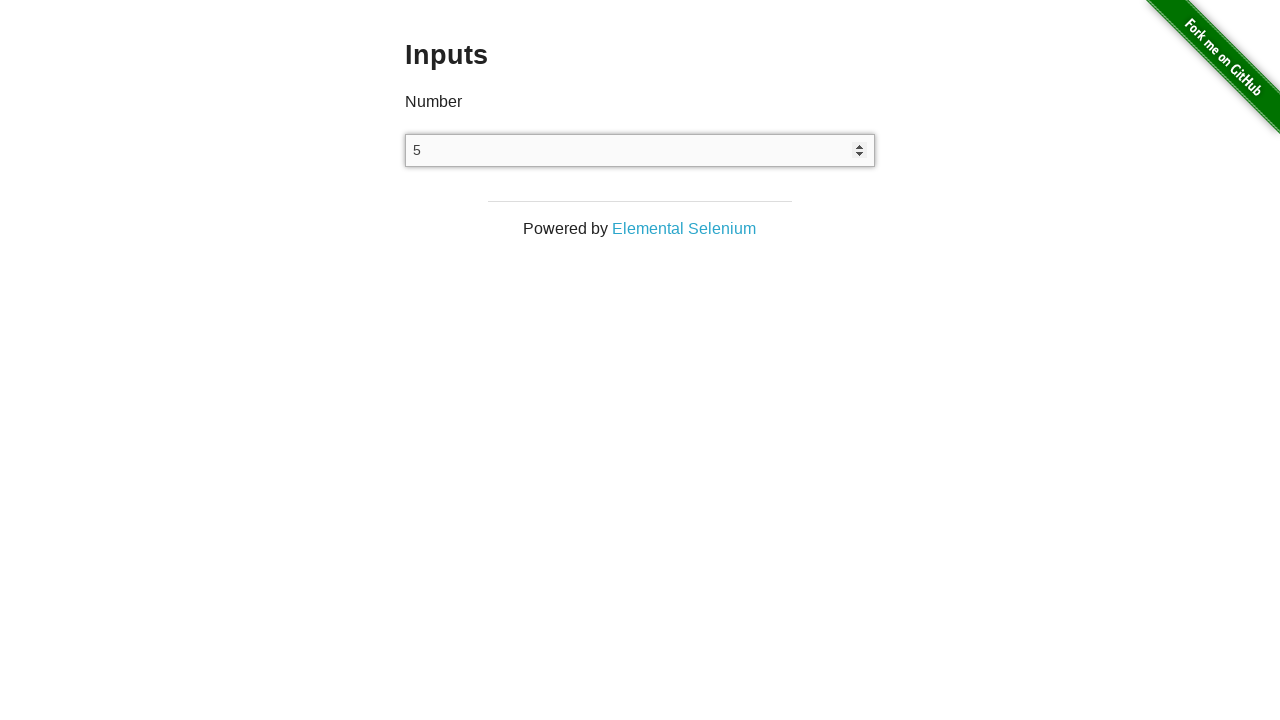

Verified that the input value equals '5'
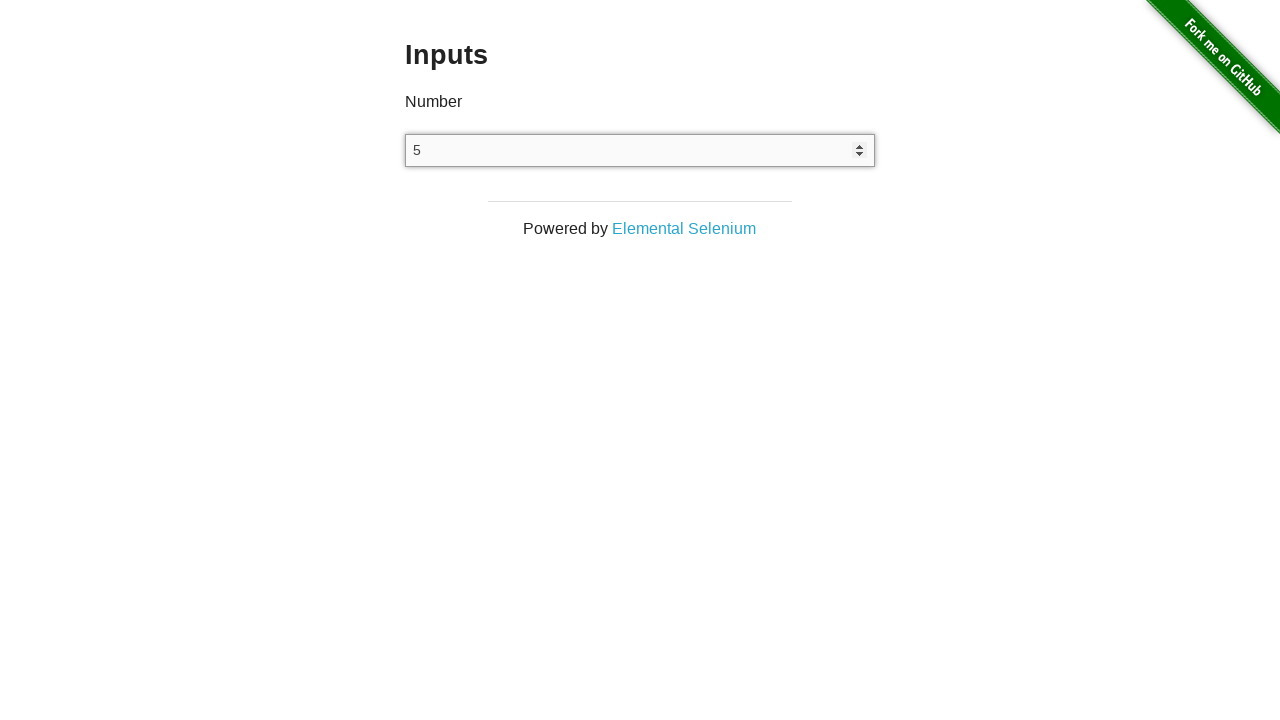

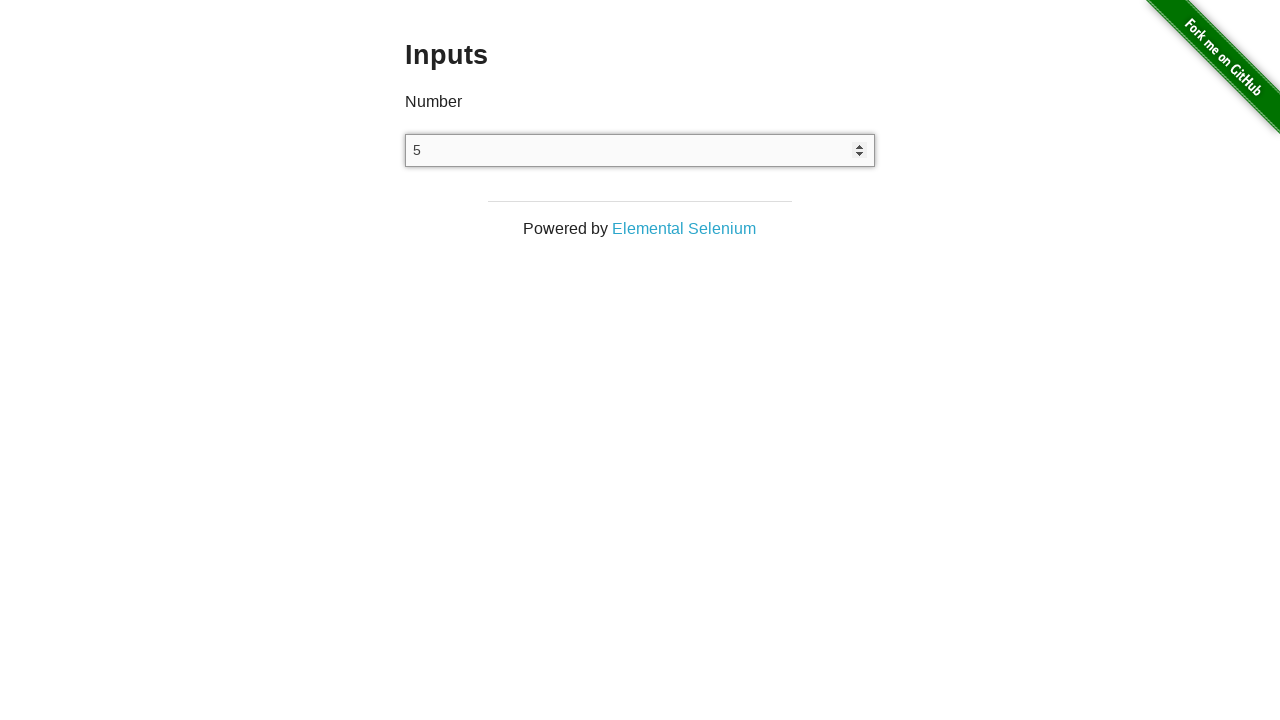